Fills the current address field in the text box form

Starting URL: https://demoqa.com/text-box

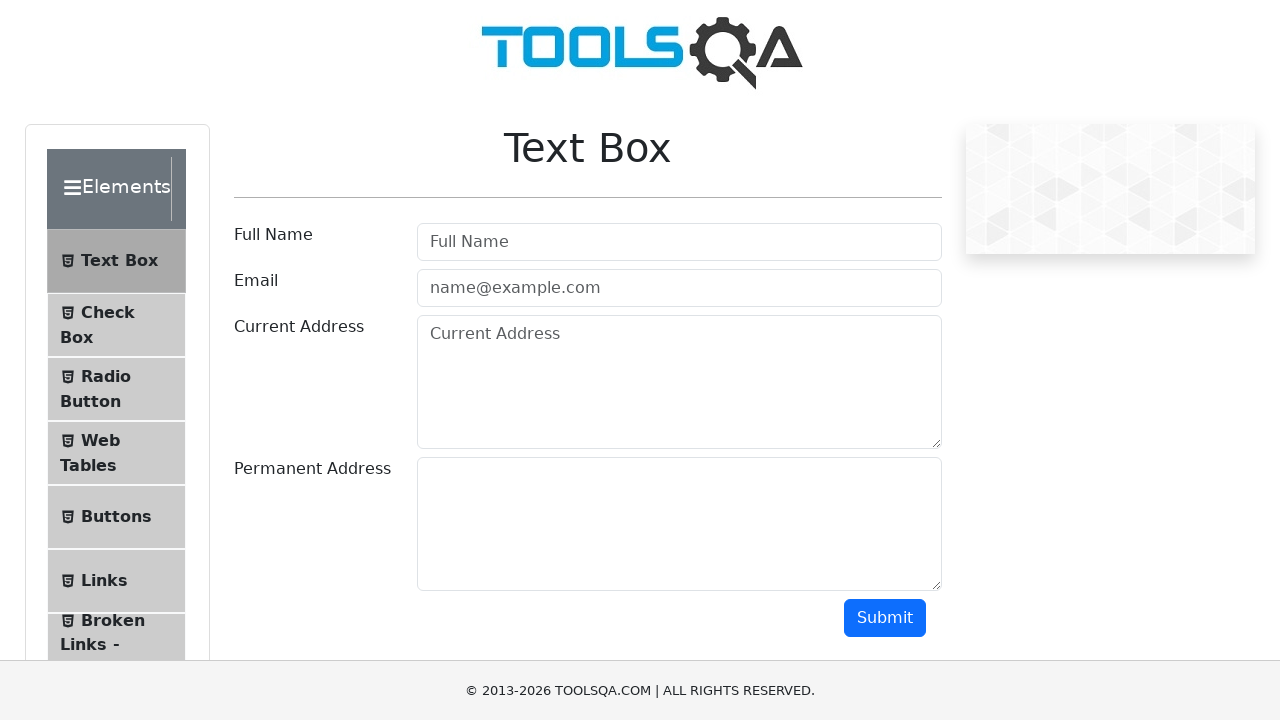

Filled current address field with 'str. Eroilor, Timisoara' on #currentAddress
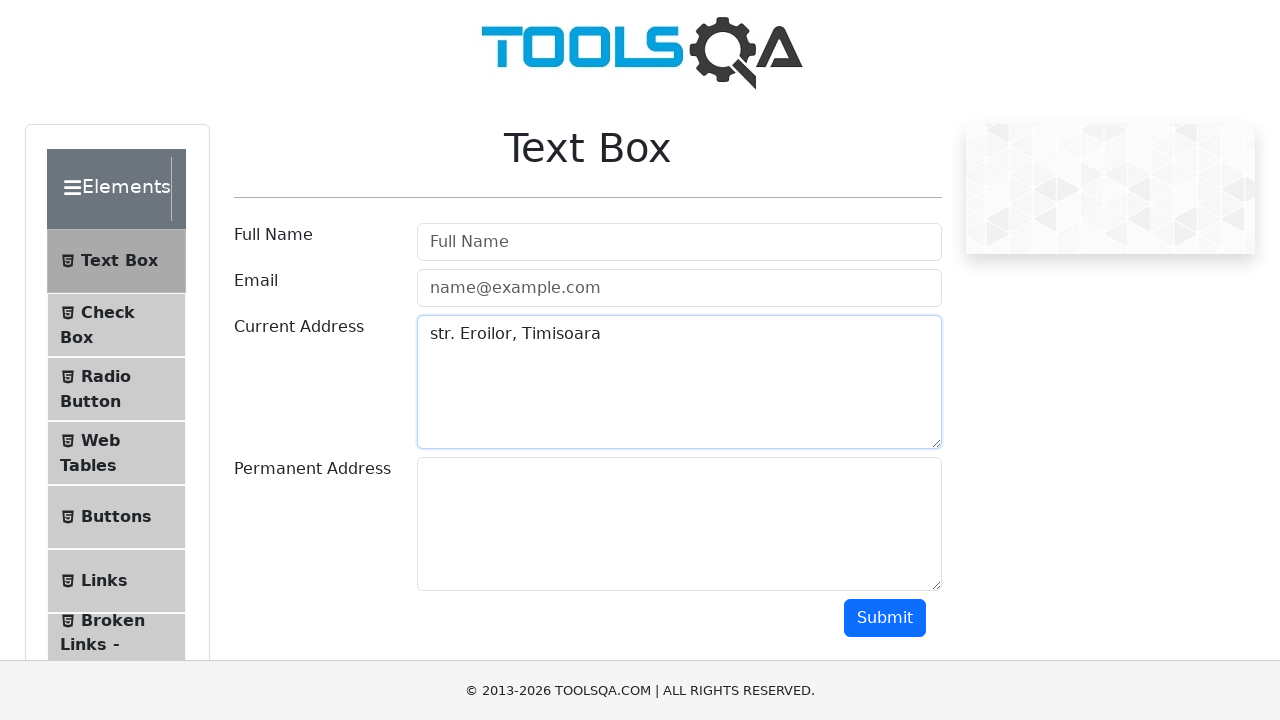

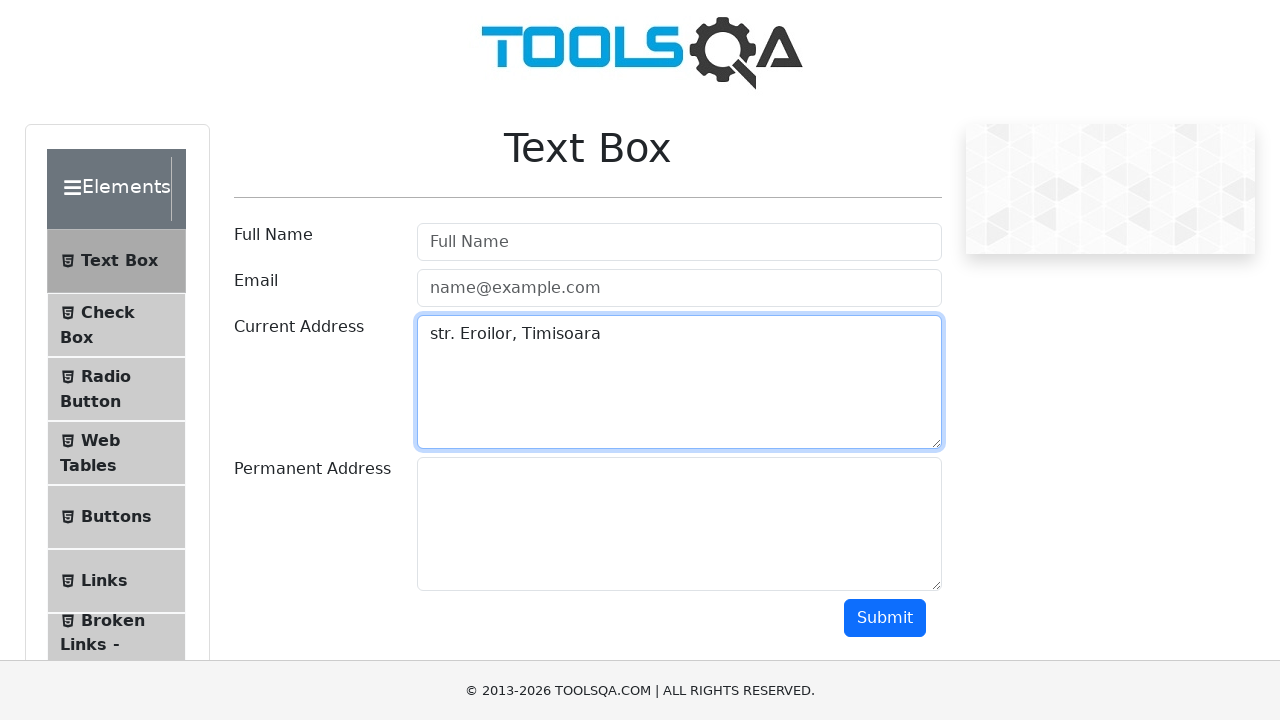